Tests dynamically loaded page elements by navigating through the dynamic loading section, clicking the start button, and waiting for the hidden content to appear.

Starting URL: https://the-internet.herokuapp.com/

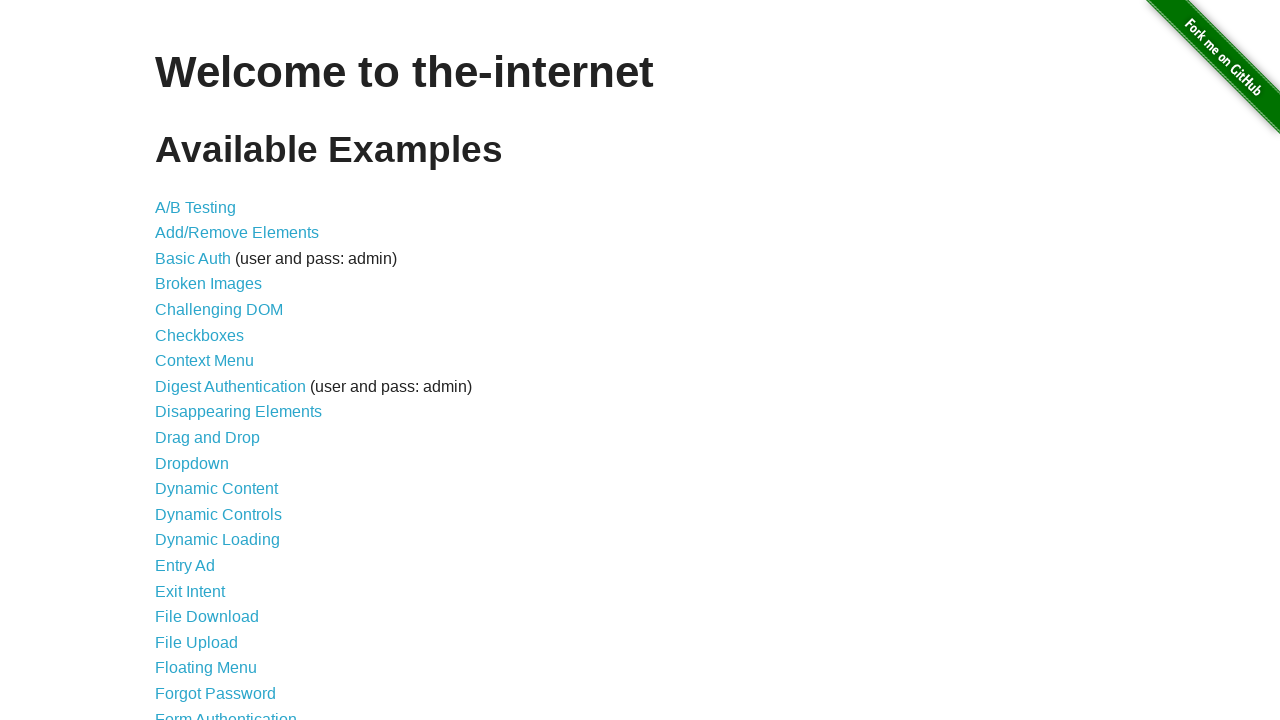

Dynamic loading link appeared in the DOM
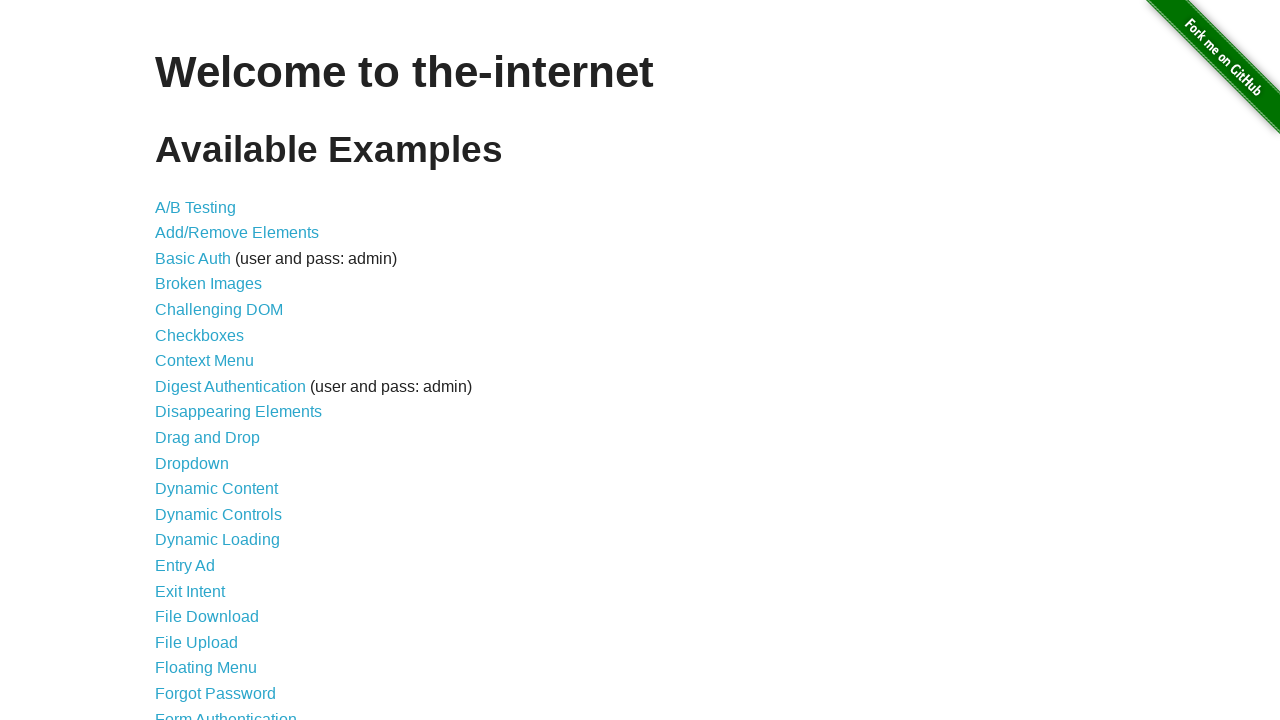

Clicked dynamic loading link to navigate to dynamic loading section at (218, 540) on a[href='/dynamic_loading']
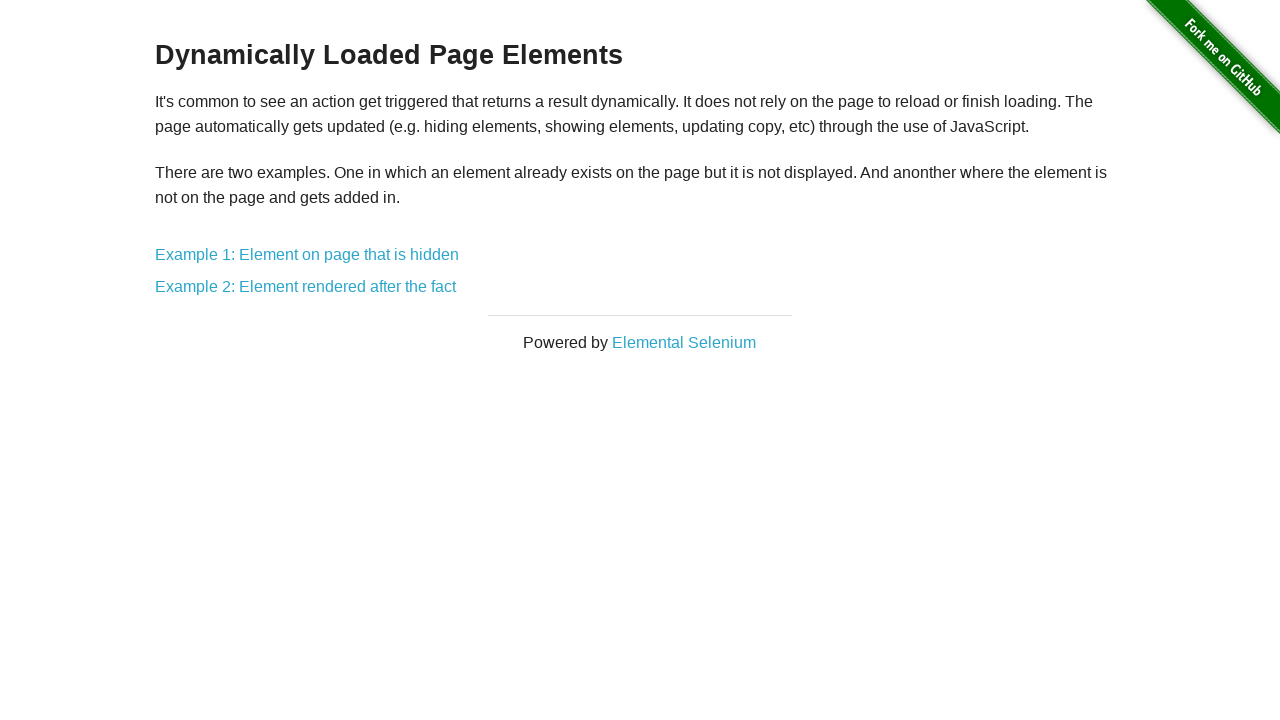

Clicked Example 1 link in dynamic loading section at (307, 255) on a[href='/dynamic_loading/1']
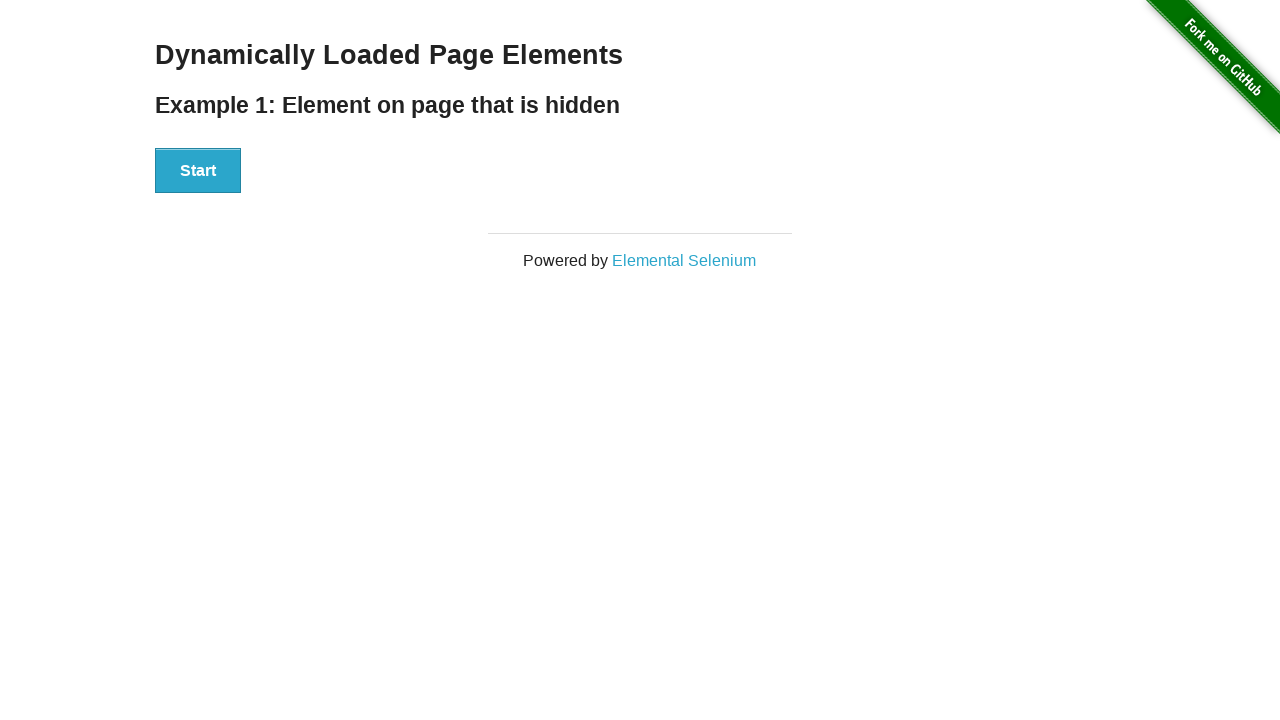

Clicked Start button to trigger dynamic content loading at (198, 171) on #start button
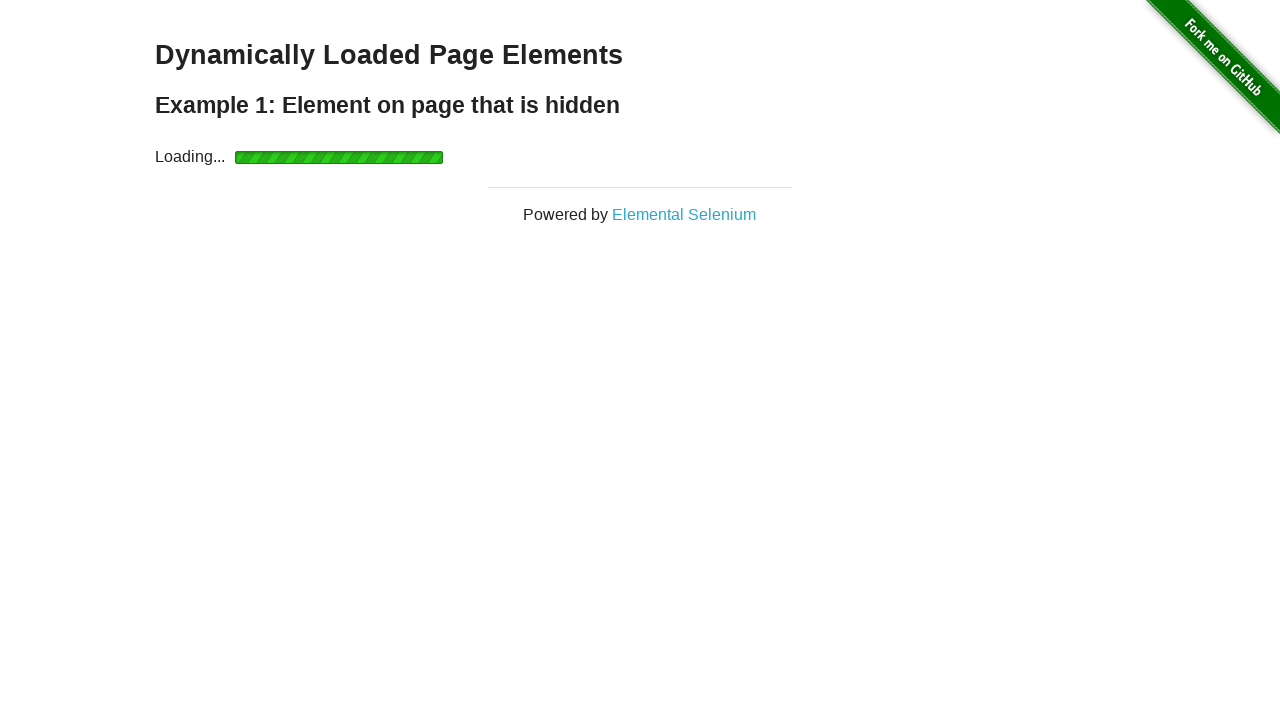

Hidden content appeared after dynamic loading completed
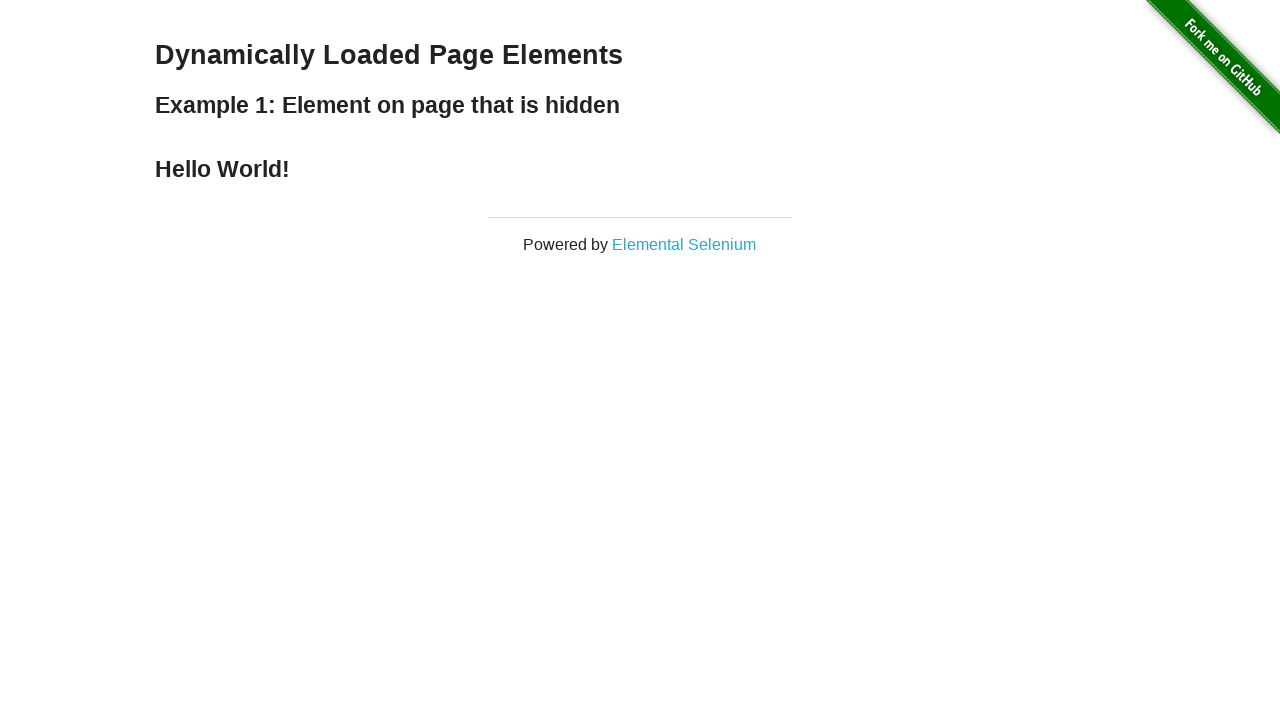

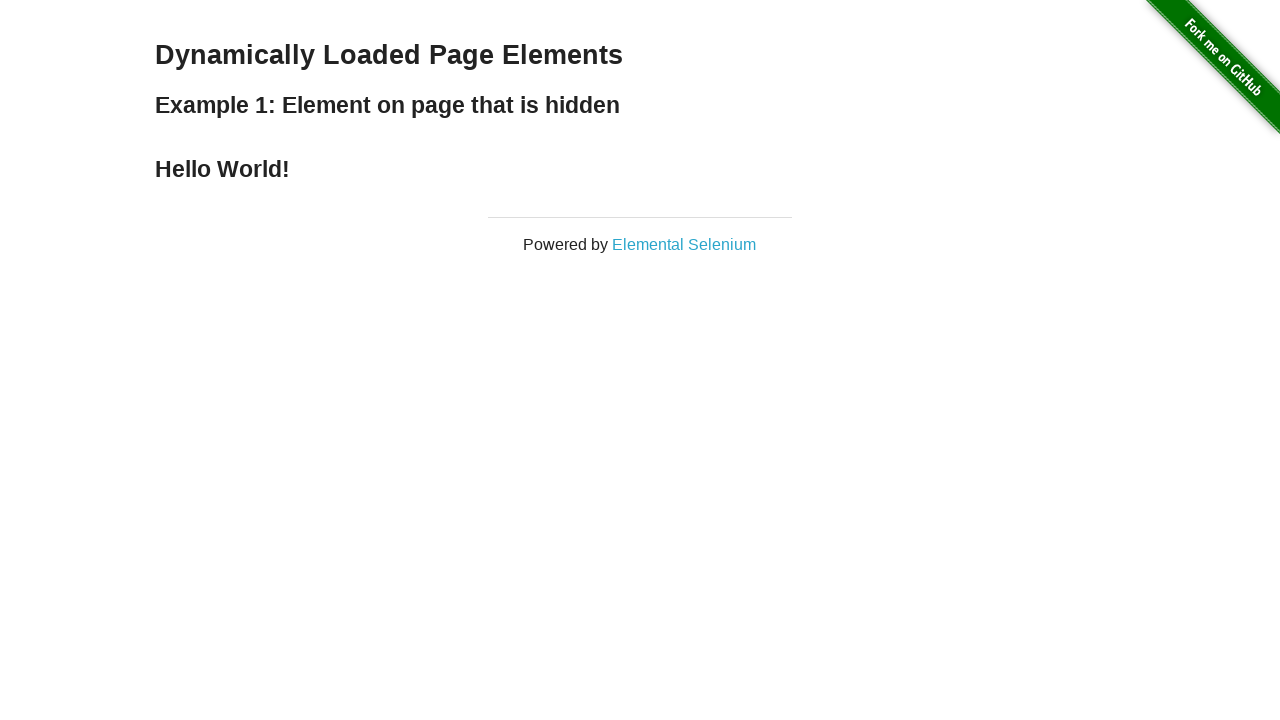